Tests a checkbox form by filling in name and comment fields, selecting a room type (presidential suite), checking breakfast and lunch options, and submitting the form

Starting URL: https://rori4.github.io/selenium-practice/#/pages/practice/checkbox-form

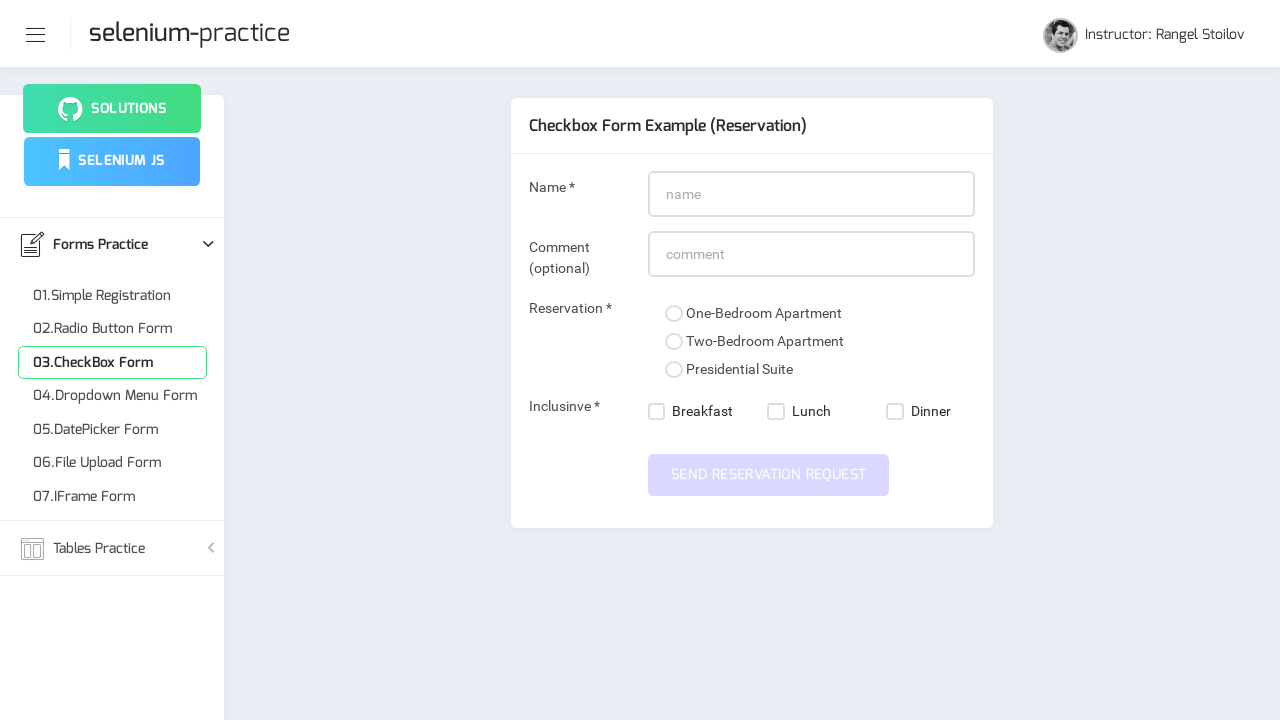

Filled name field with 'Syrena' on input#name
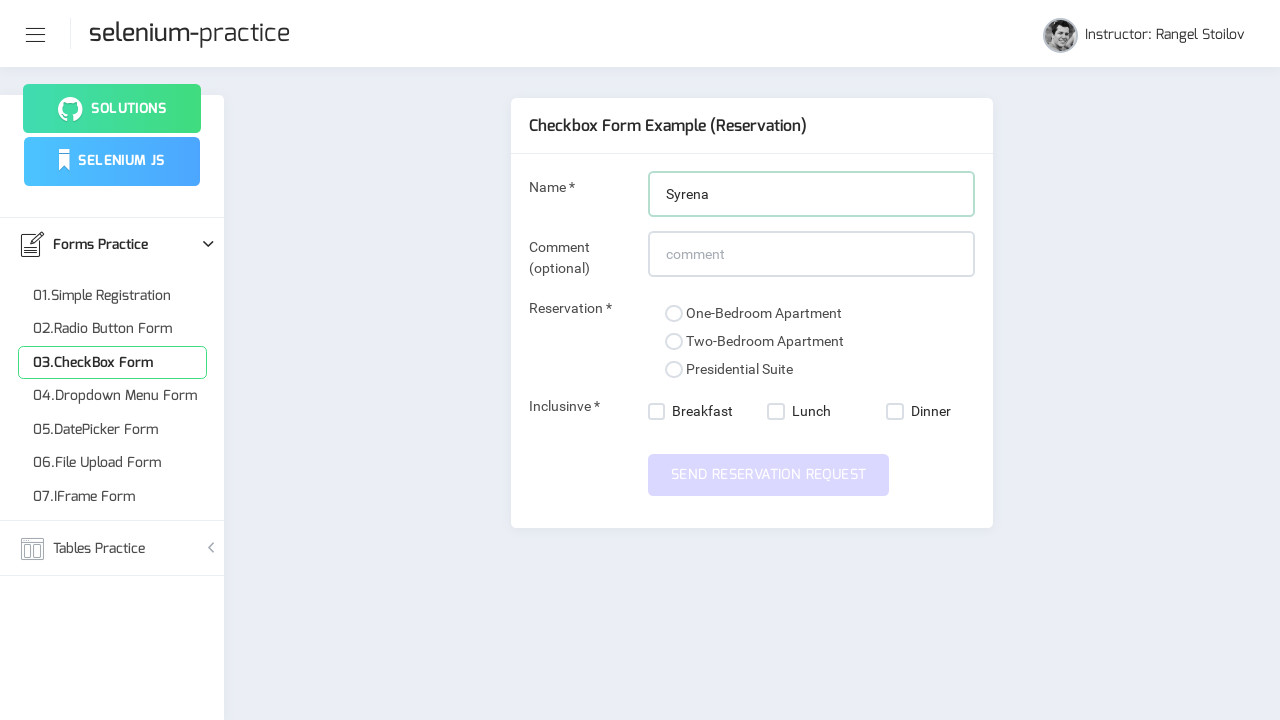

Filled comment field with 'Fiat, Syrena, Polonez...' on input#comment
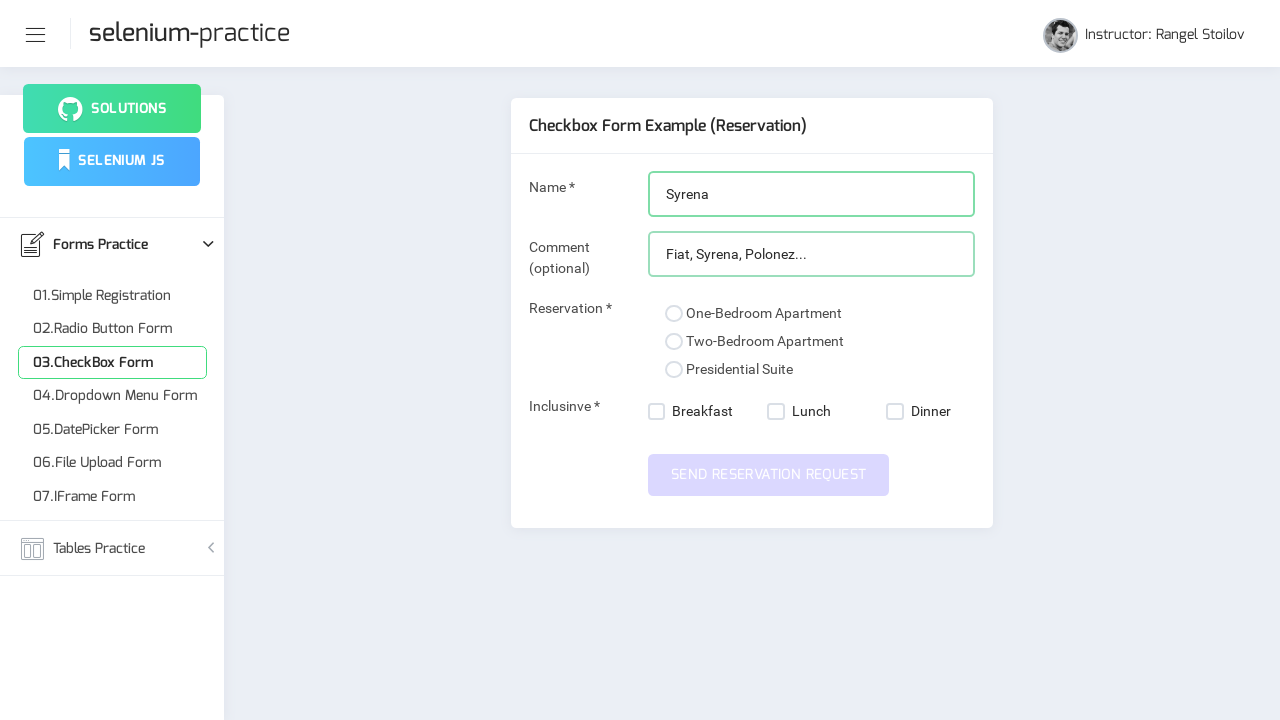

Selected presidential suite room type at (674, 370) on input[value='presidential-suite'] + span
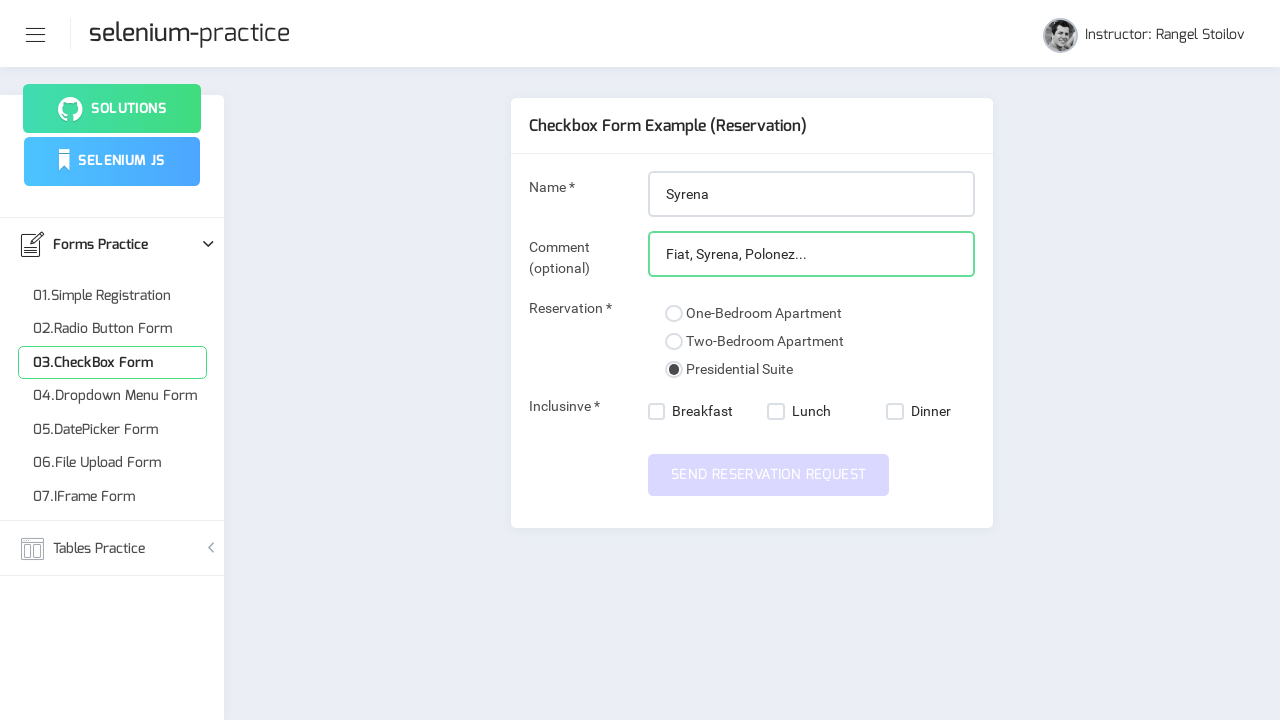

Checked breakfast option at (657, 412) on nb-checkbox[value='breakfast'] label span
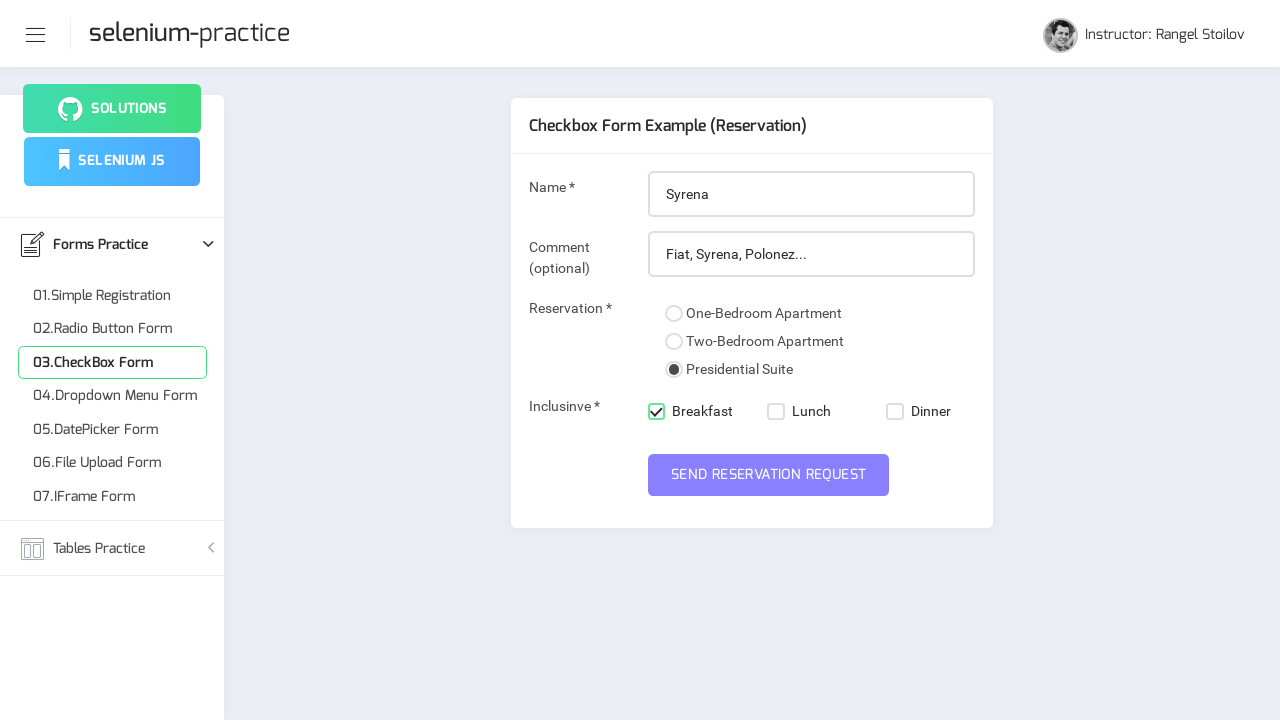

Checked lunch option at (776, 412) on nb-checkbox[value='lunch'] label span
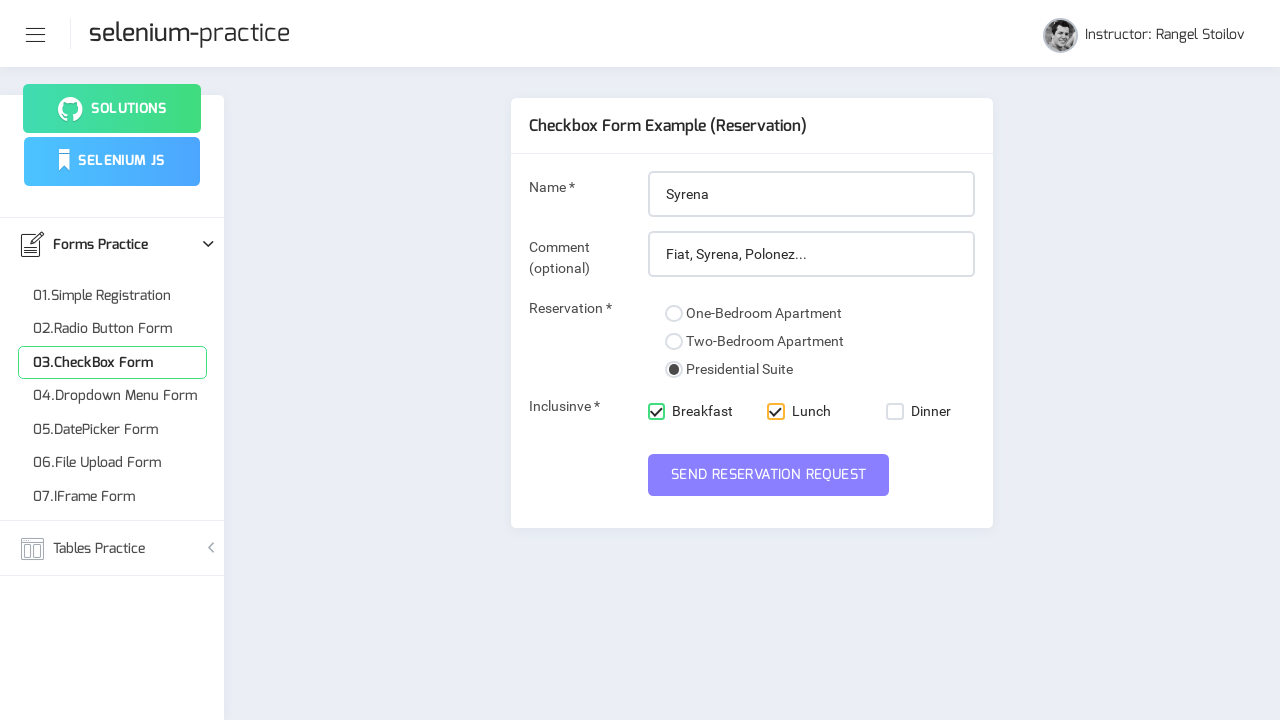

Submitted the checkbox form at (769, 475) on button#submit
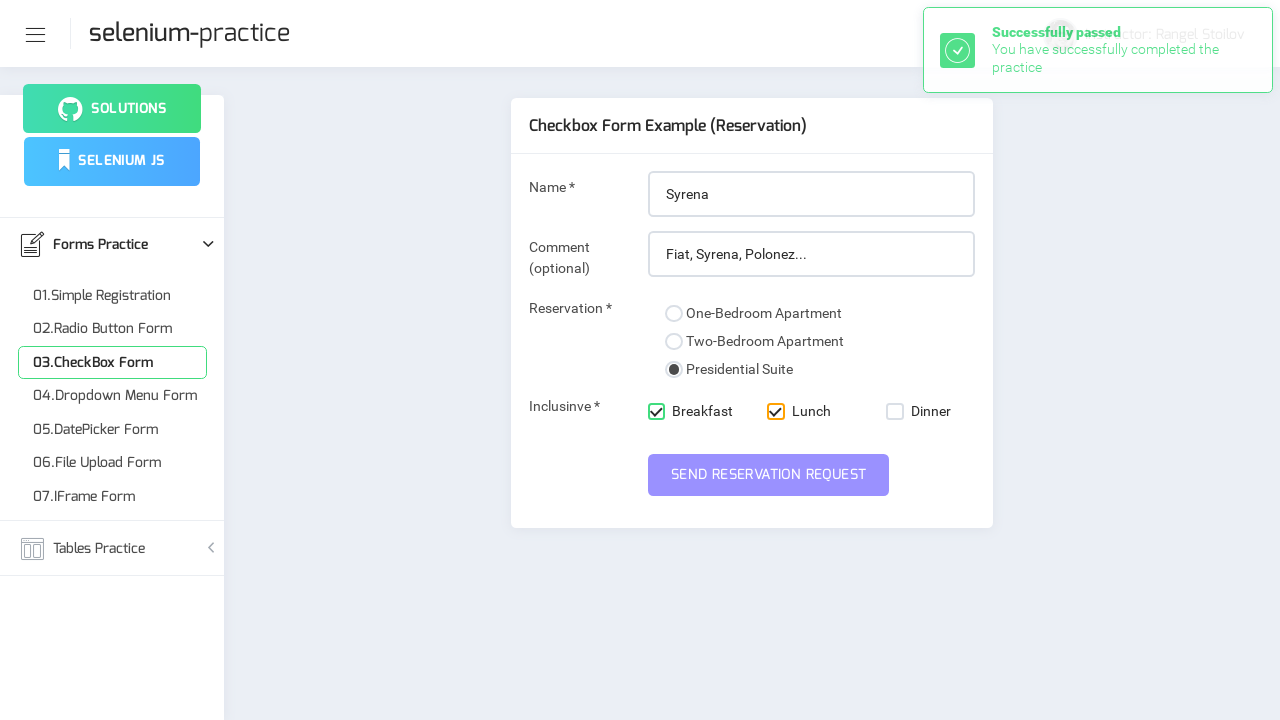

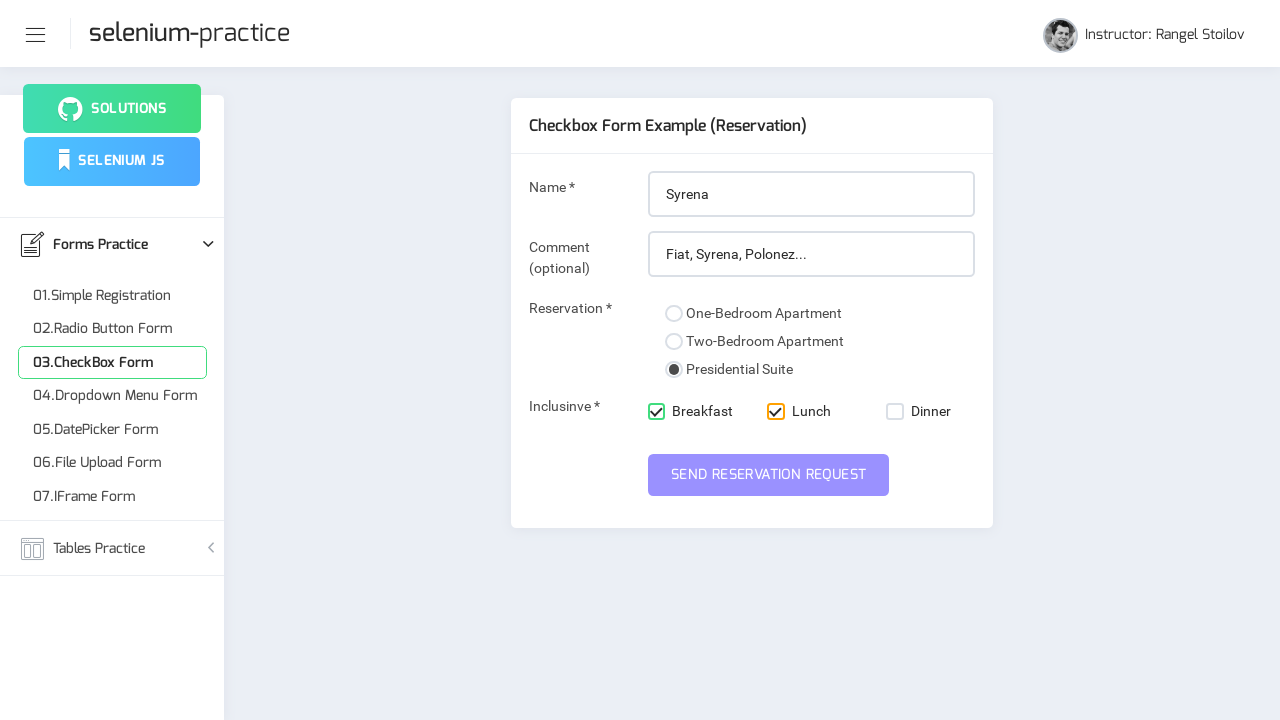